Tests shopping cart functionality by adding specific quantities of products (2 Stuffed Frog, 5 Fluffy Bunny, 3 Valentine Bear), navigating to cart, and verifying prices, subtotals, and total calculations

Starting URL: http://jupiter.cloud.planittesting.com

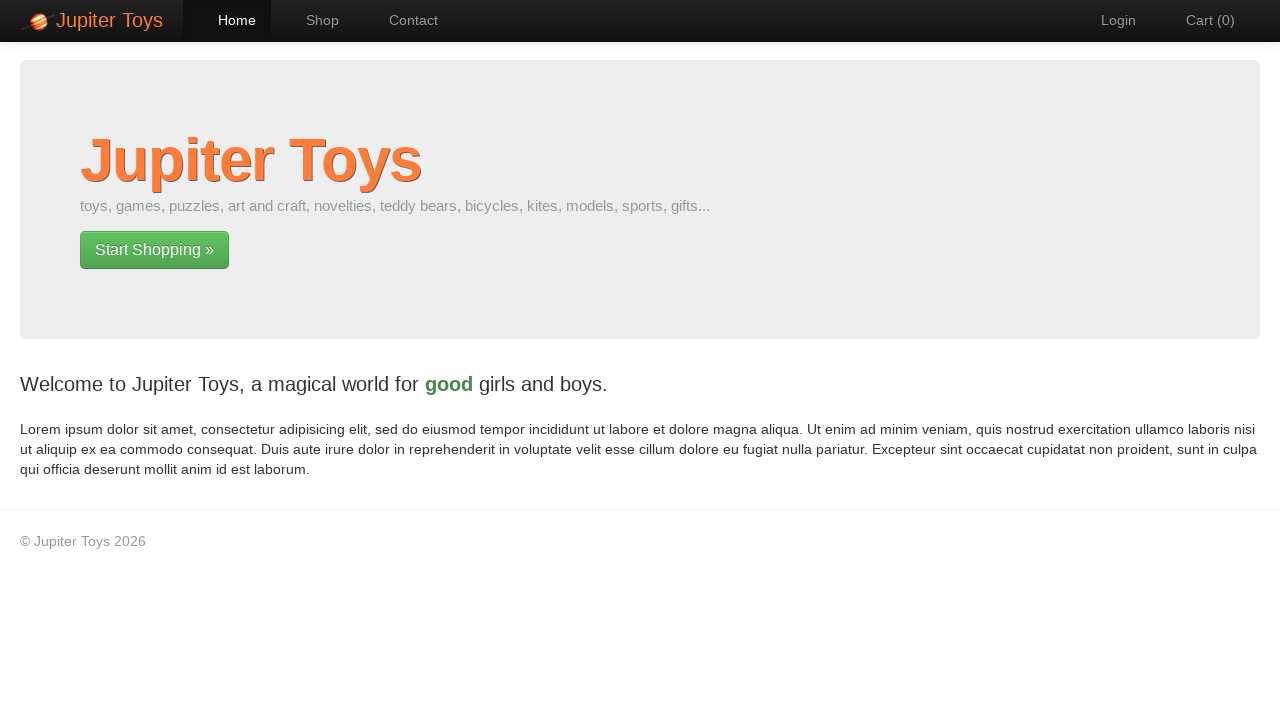

Clicked shop navigation link at (312, 20) on a[href='#/shop']
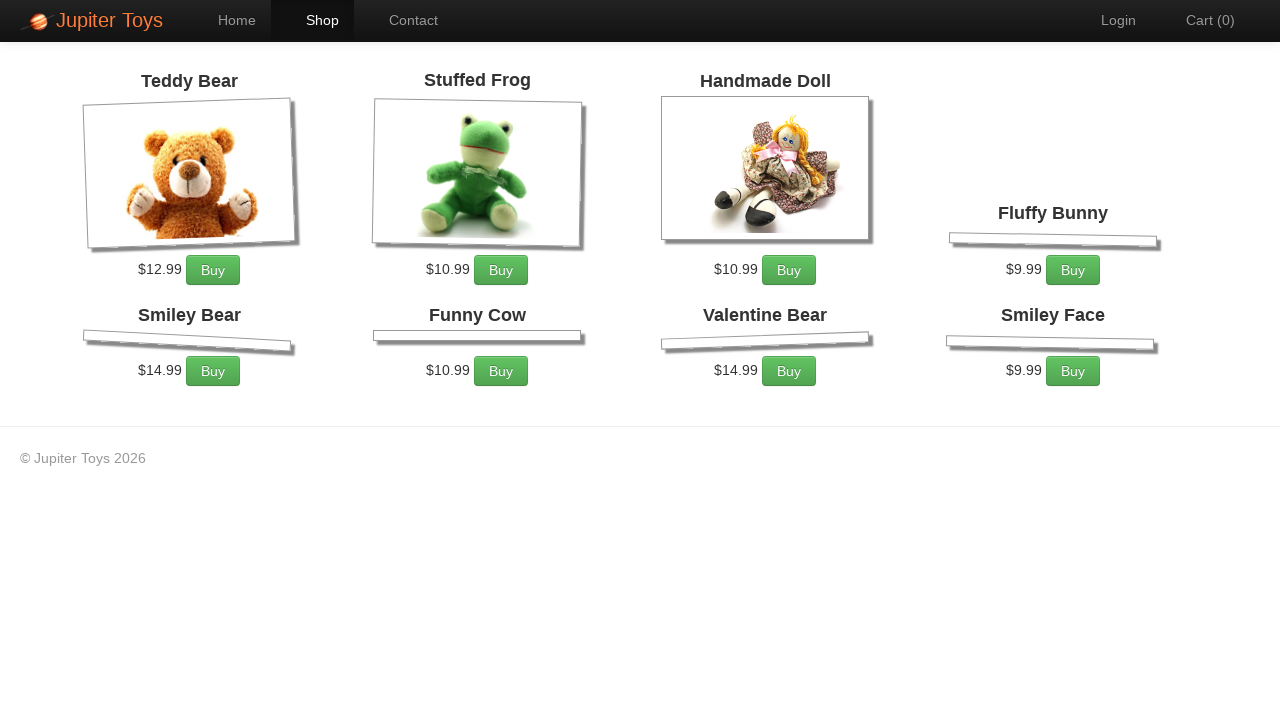

Shop products loaded
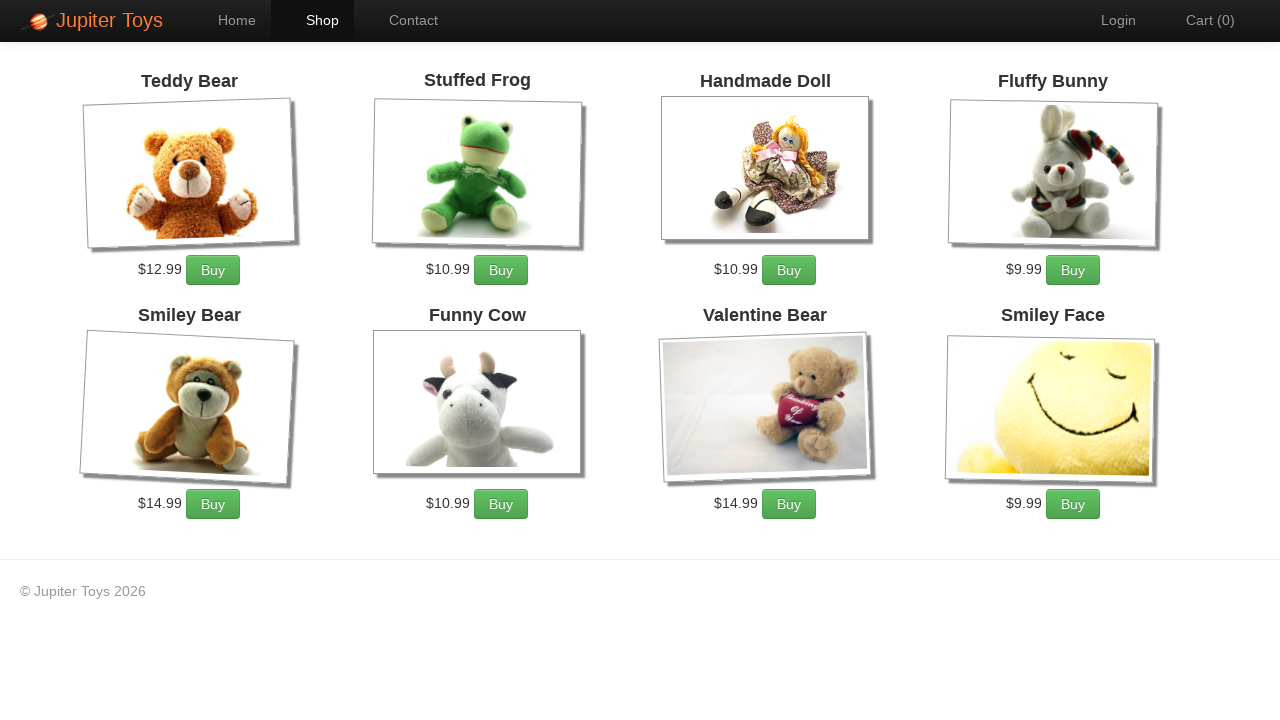

Added Stuffed Frog to cart (qty 1/2) at (501, 270) on li:has-text('Stuffed Frog') .btn-success
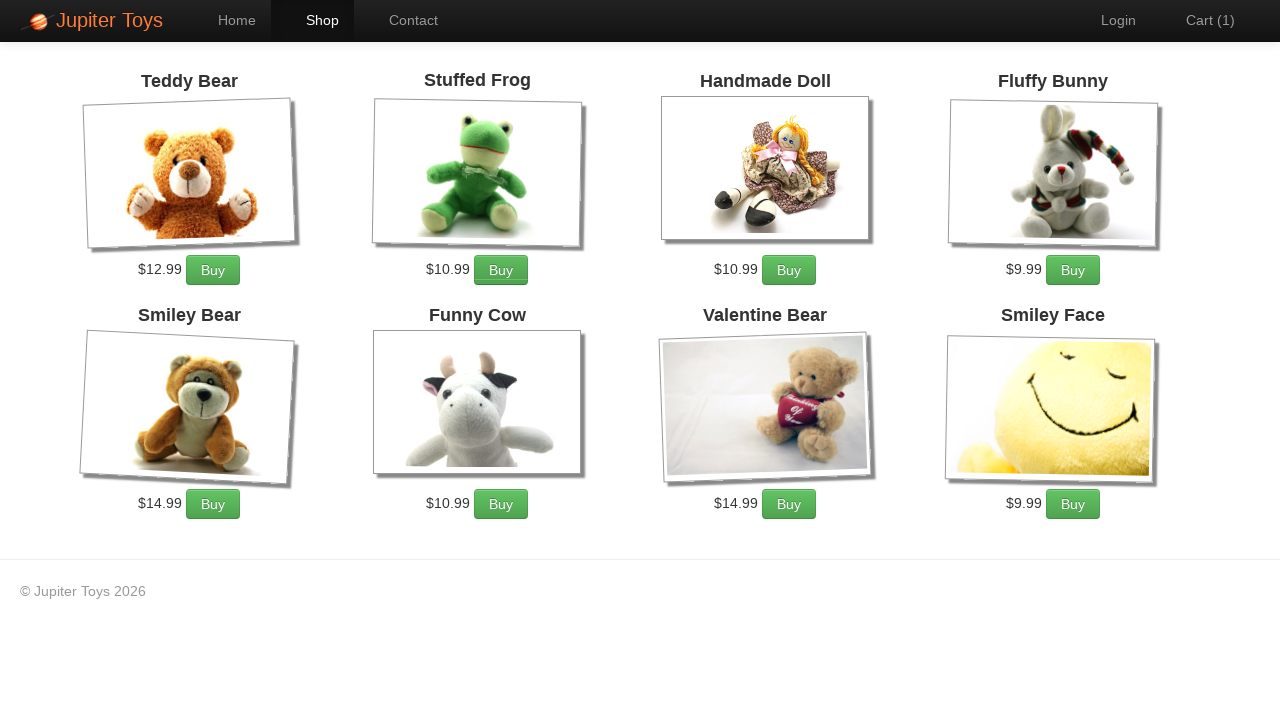

Added Stuffed Frog to cart (qty 2/2) at (501, 270) on li:has-text('Stuffed Frog') .btn-success
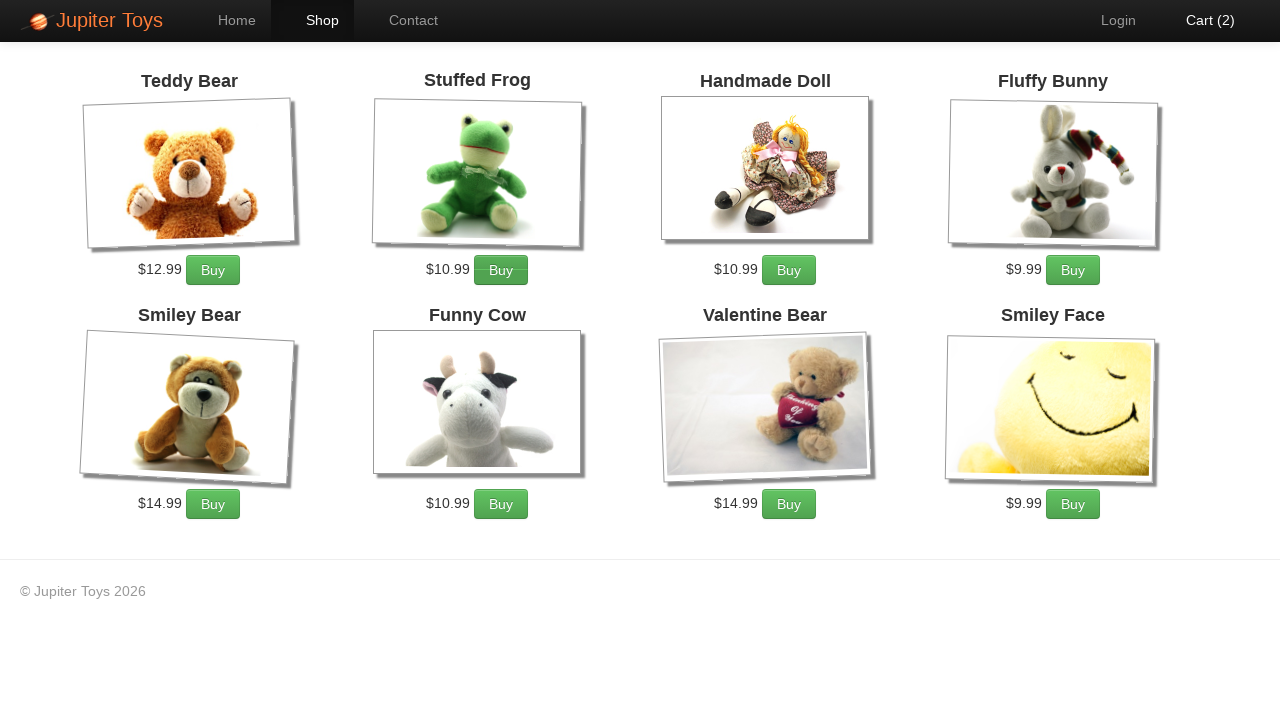

Added Fluffy Bunny to cart (qty 1/5) at (1073, 270) on li:has-text('Fluffy Bunny') .btn-success
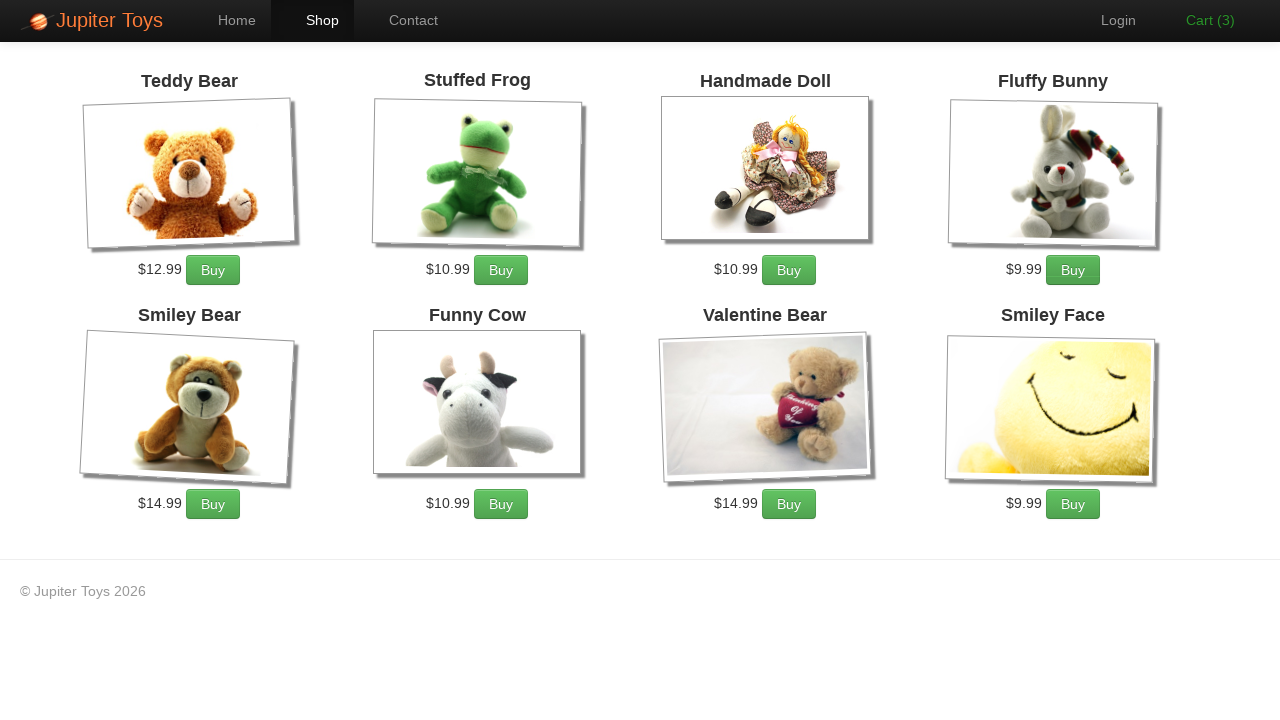

Added Fluffy Bunny to cart (qty 2/5) at (1073, 270) on li:has-text('Fluffy Bunny') .btn-success
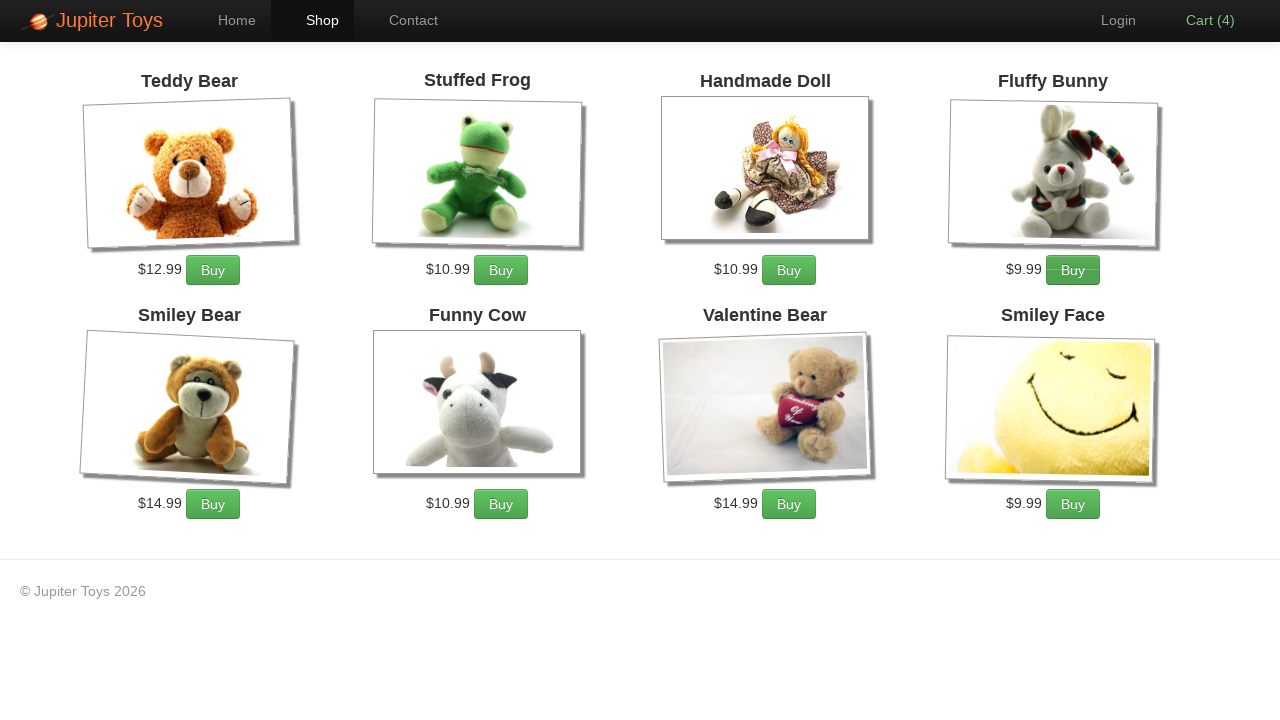

Added Fluffy Bunny to cart (qty 3/5) at (1073, 270) on li:has-text('Fluffy Bunny') .btn-success
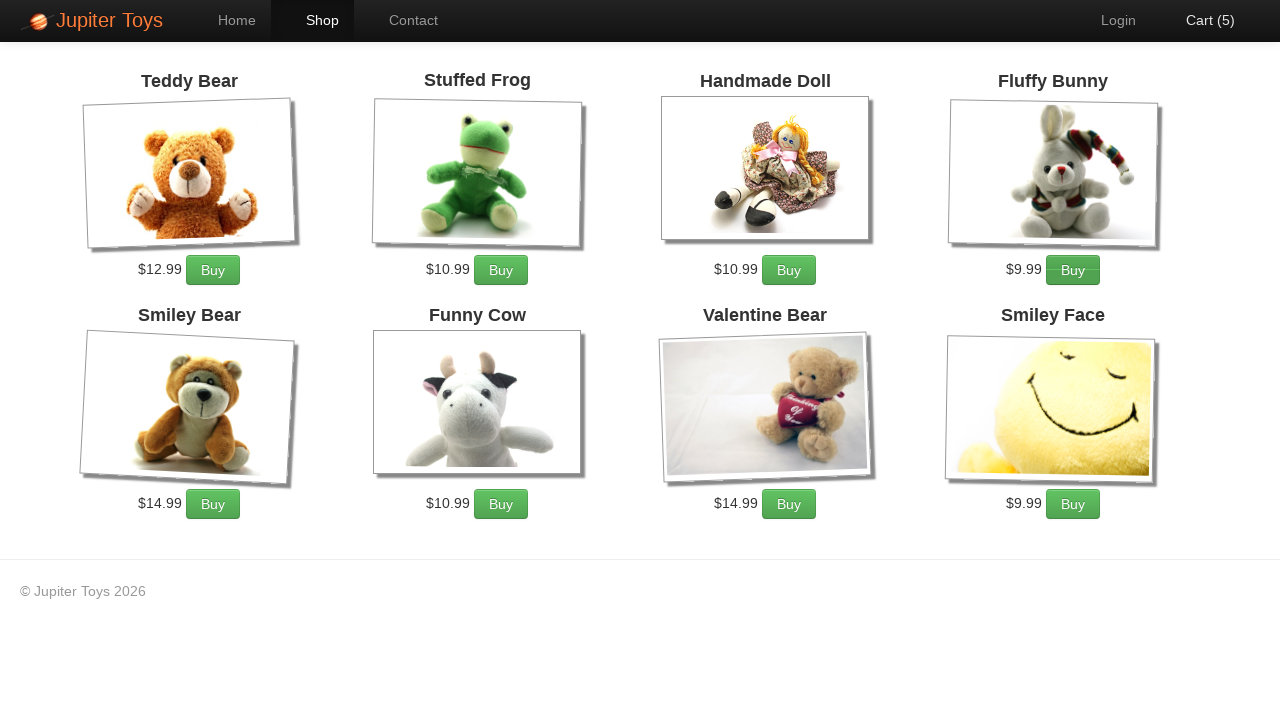

Added Fluffy Bunny to cart (qty 4/5) at (1073, 270) on li:has-text('Fluffy Bunny') .btn-success
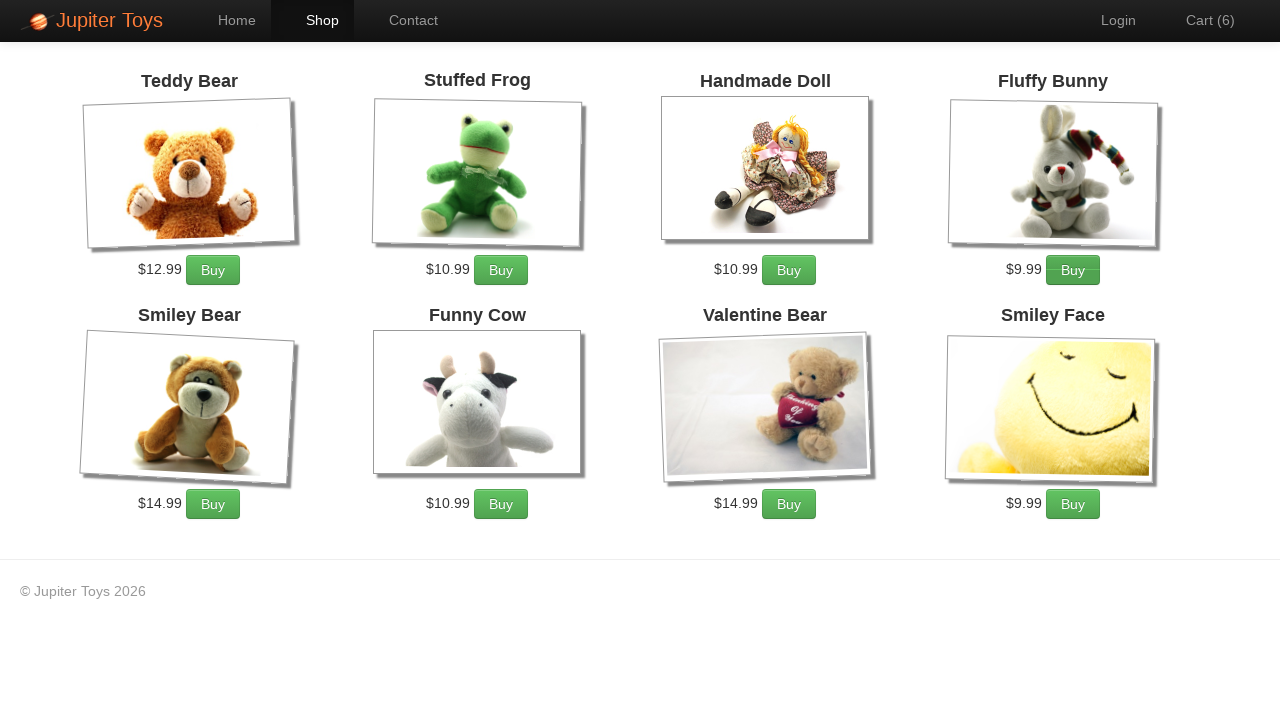

Added Fluffy Bunny to cart (qty 5/5) at (1073, 270) on li:has-text('Fluffy Bunny') .btn-success
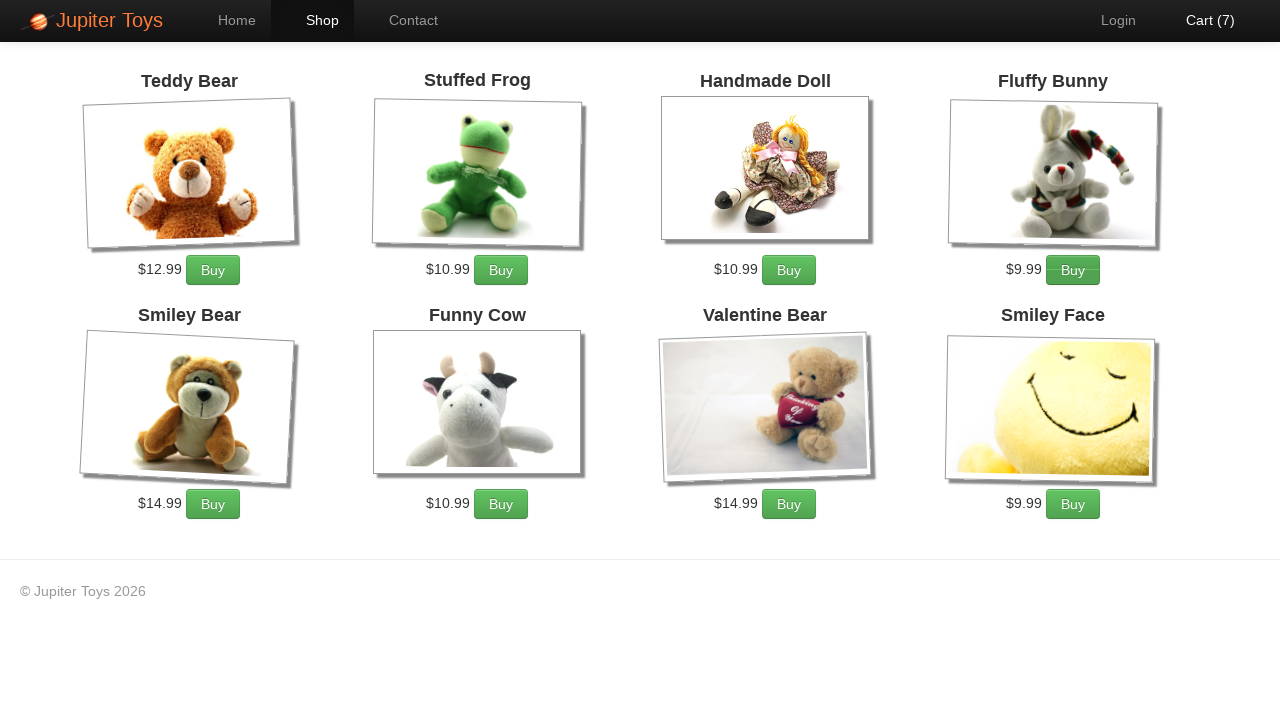

Added Valentine Bear to cart (qty 1/3) at (789, 504) on li:has-text('Valentine Bear') .btn-success
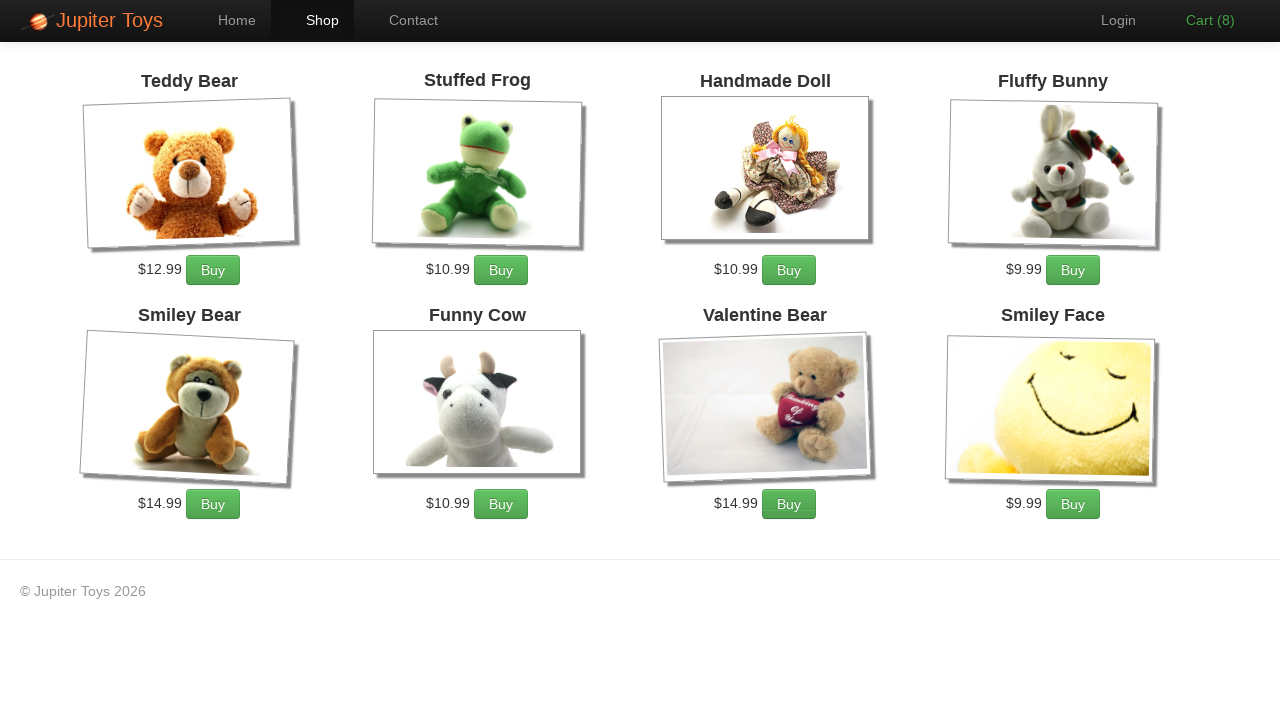

Added Valentine Bear to cart (qty 2/3) at (789, 504) on li:has-text('Valentine Bear') .btn-success
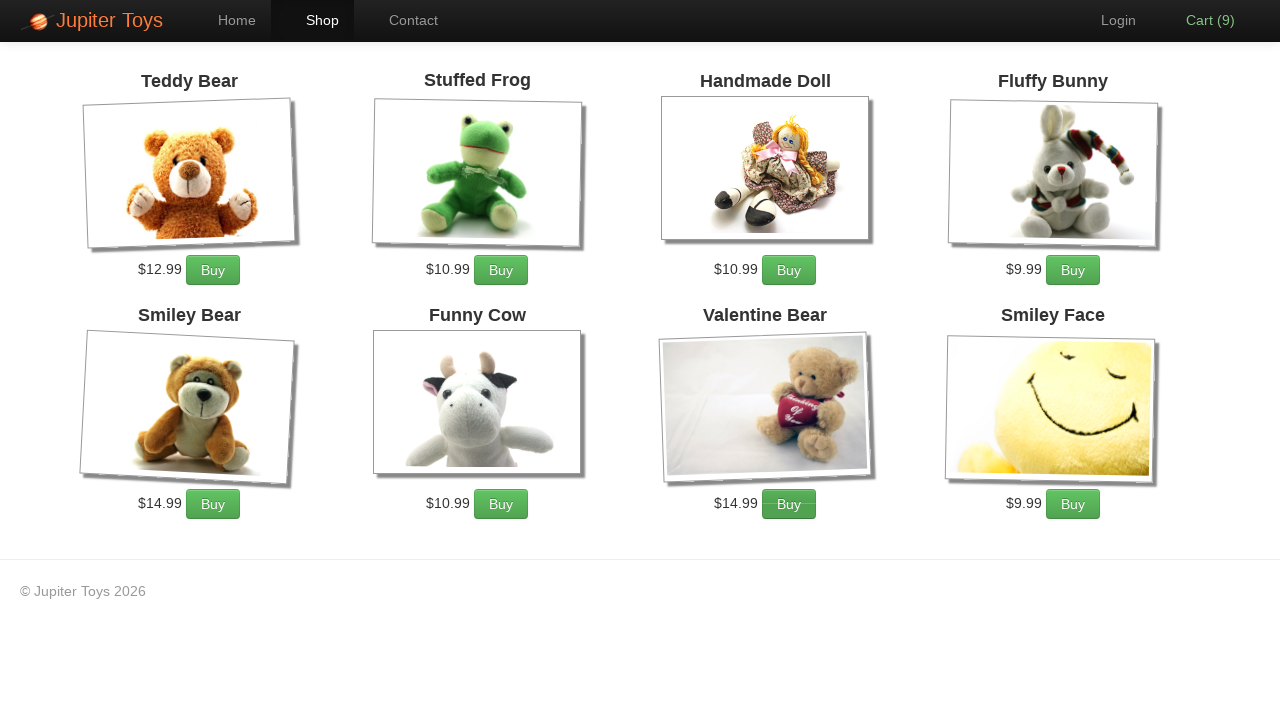

Added Valentine Bear to cart (qty 3/3) at (789, 504) on li:has-text('Valentine Bear') .btn-success
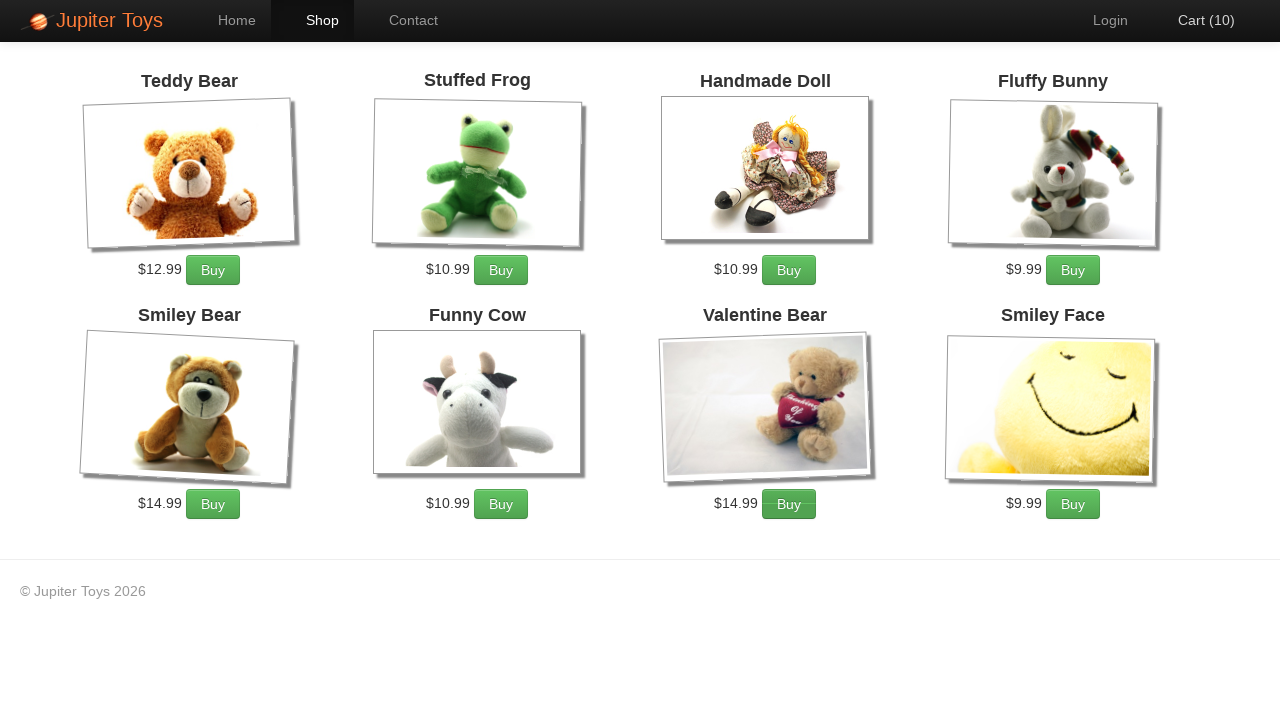

Clicked cart navigation link at (1196, 20) on a[href='#/cart']
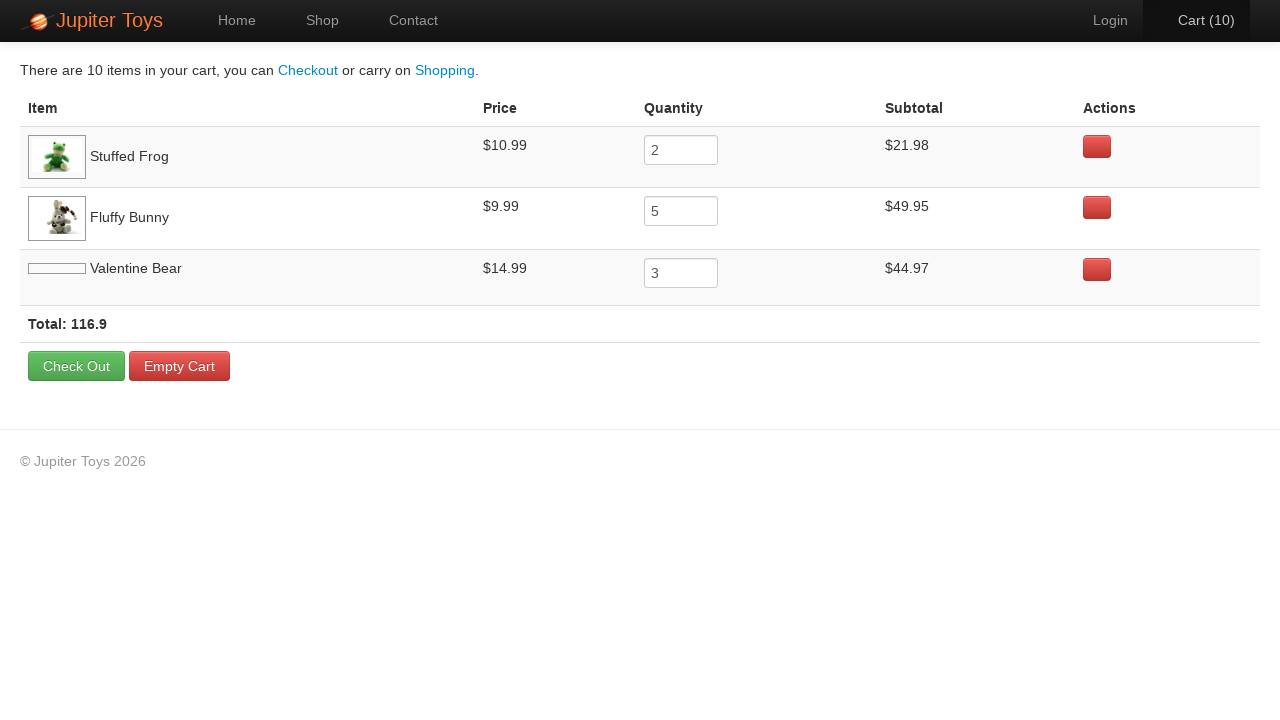

Cart page loaded with items
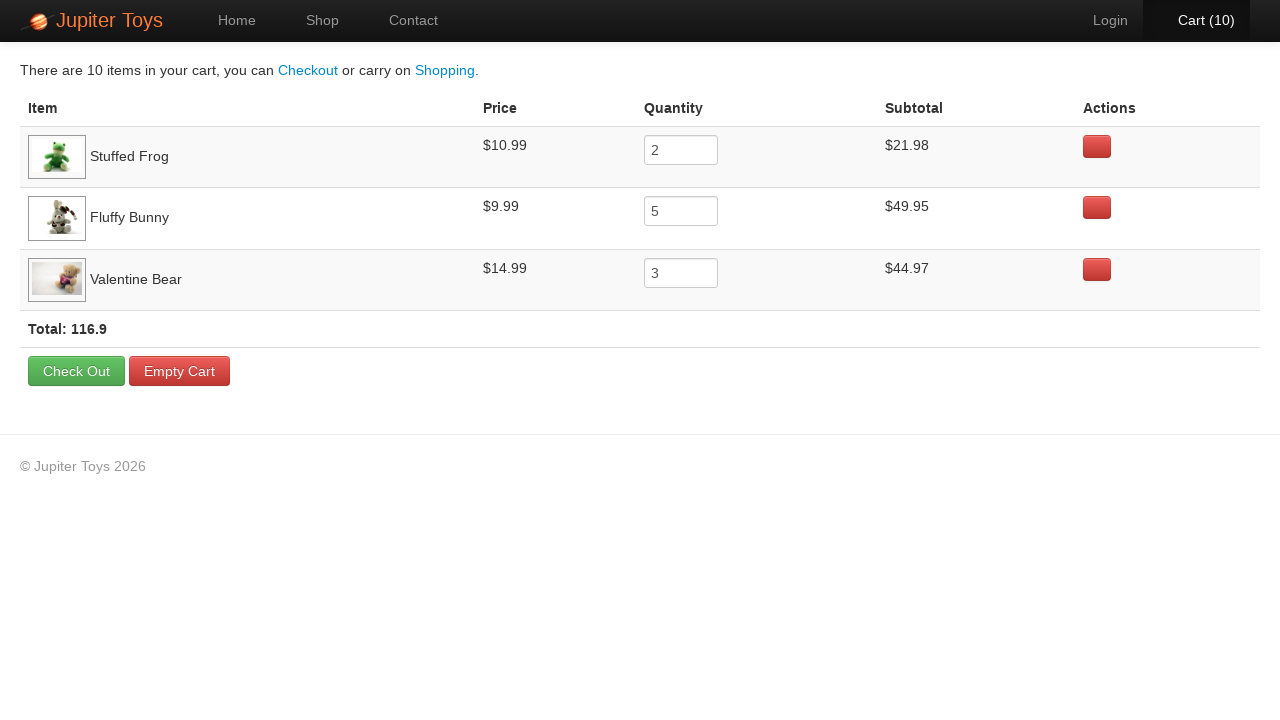

Located cart item rows
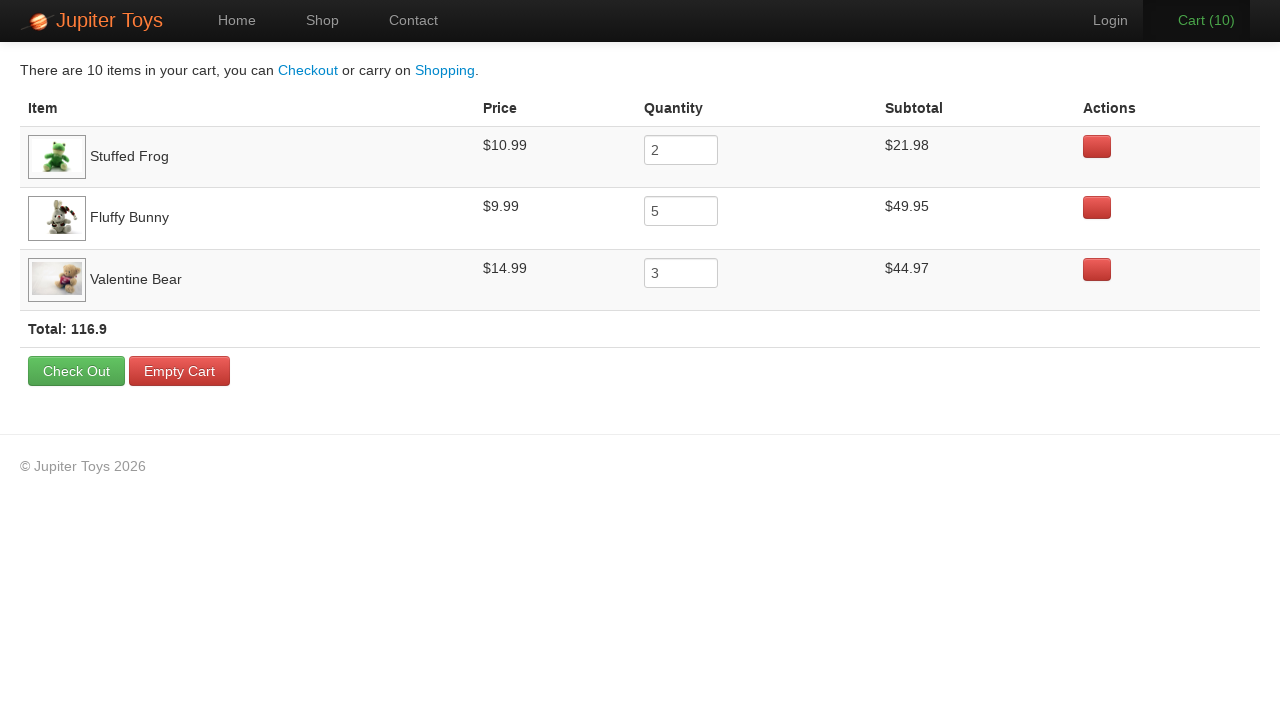

Located Stuffed Frog row in cart
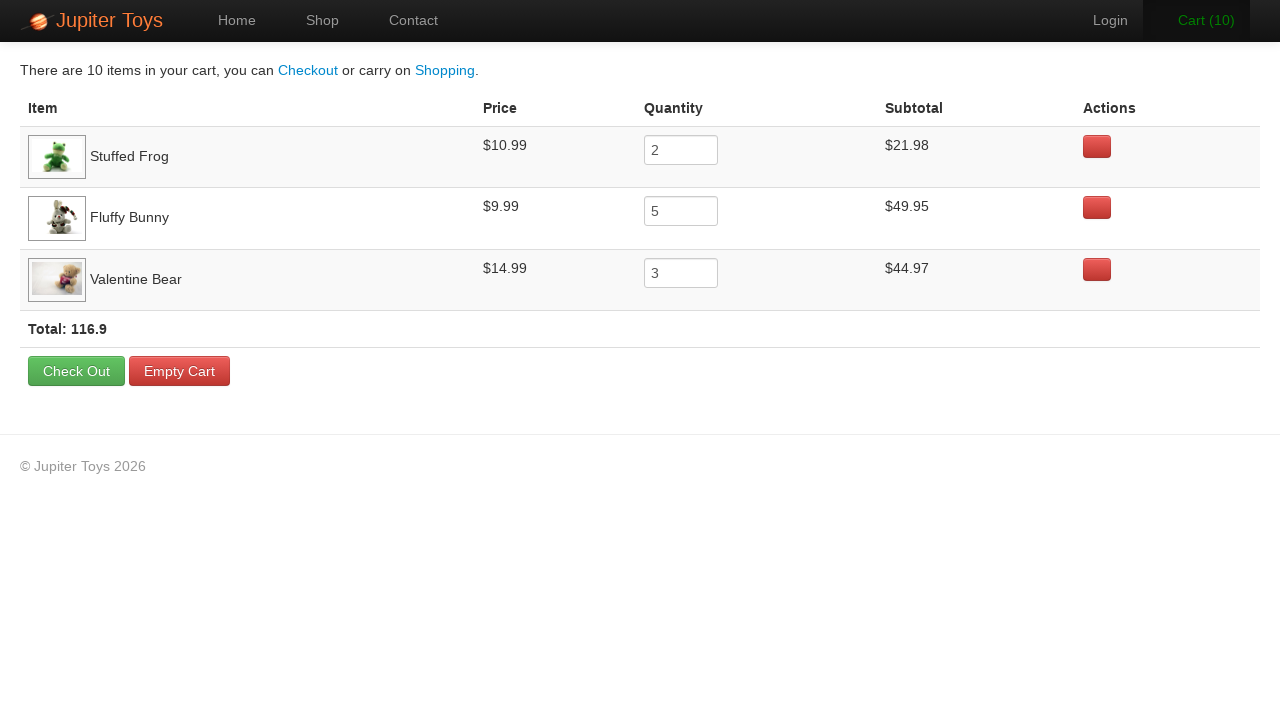

Retrieved Stuffed Frog unit price: $10.99
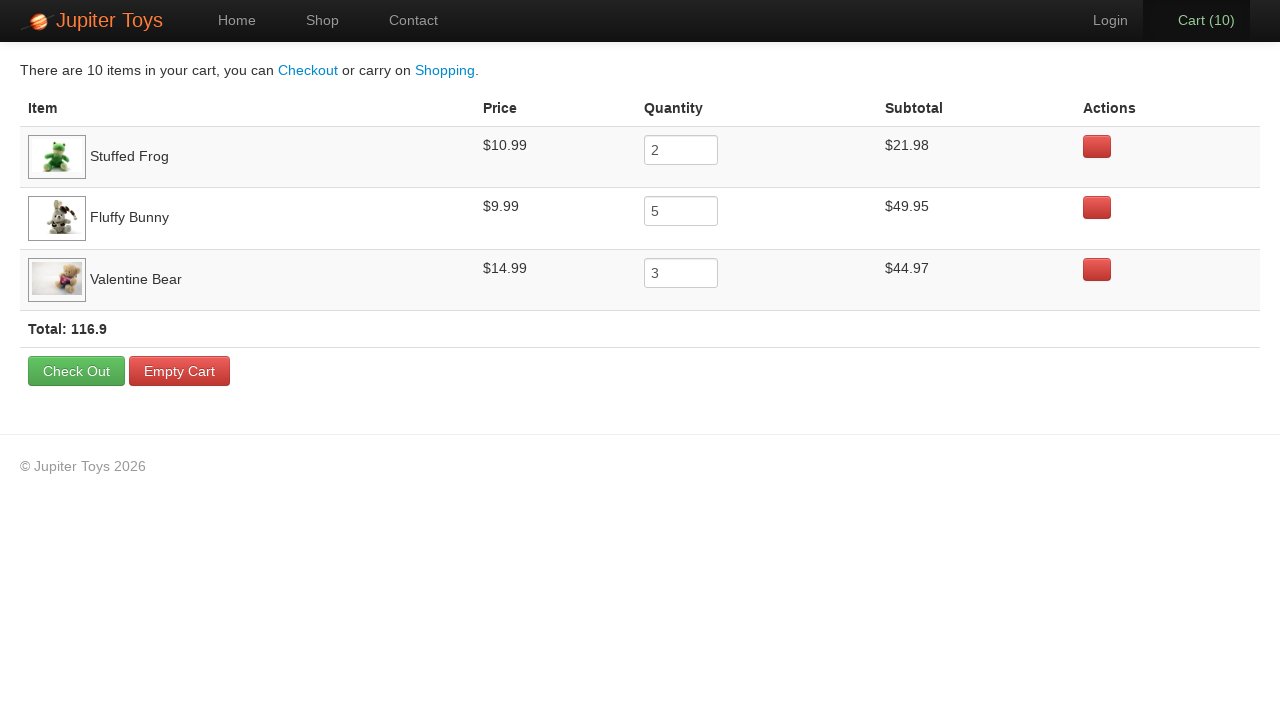

Retrieved Stuffed Frog subtotal: $21.98
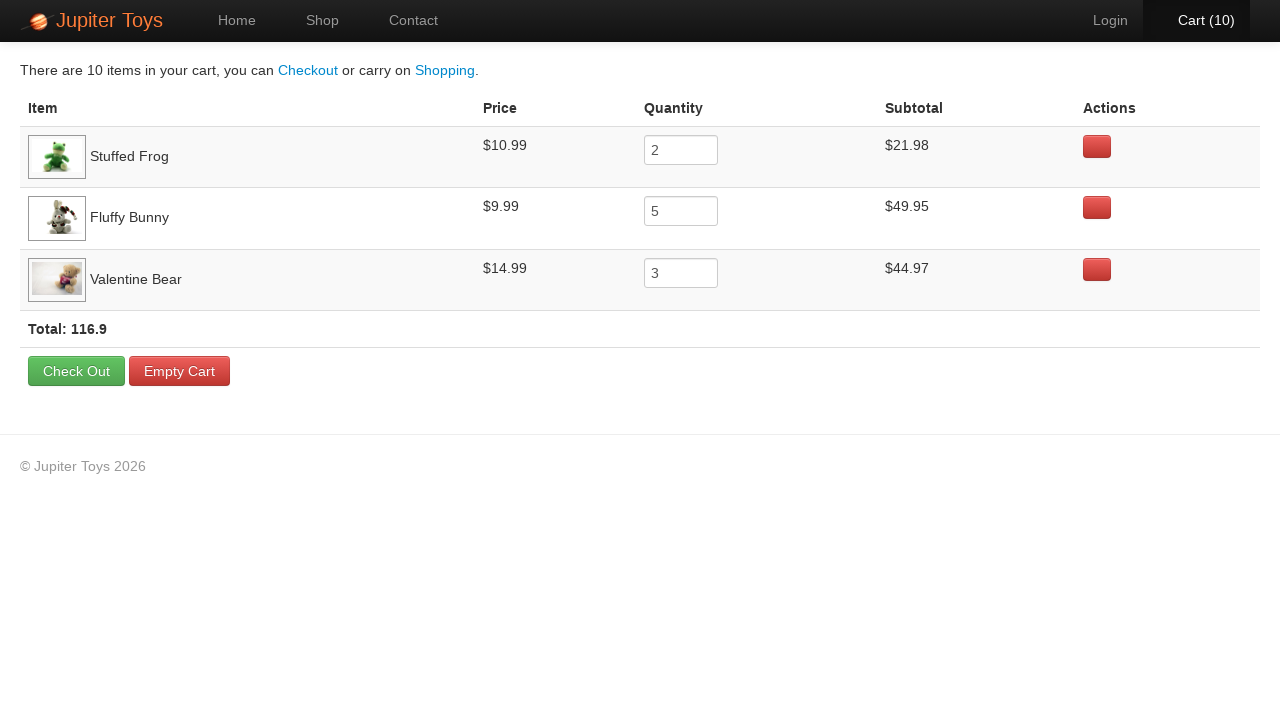

Located Fluffy Bunny row in cart
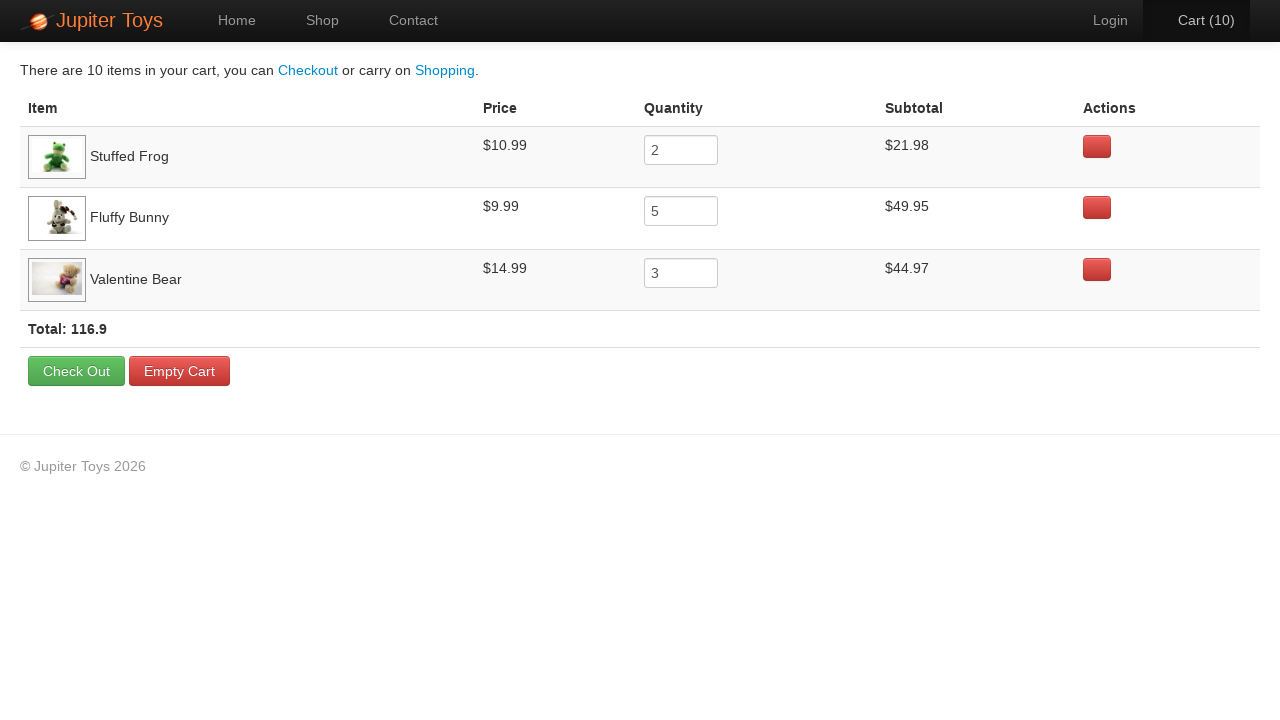

Retrieved Fluffy Bunny unit price: $9.99
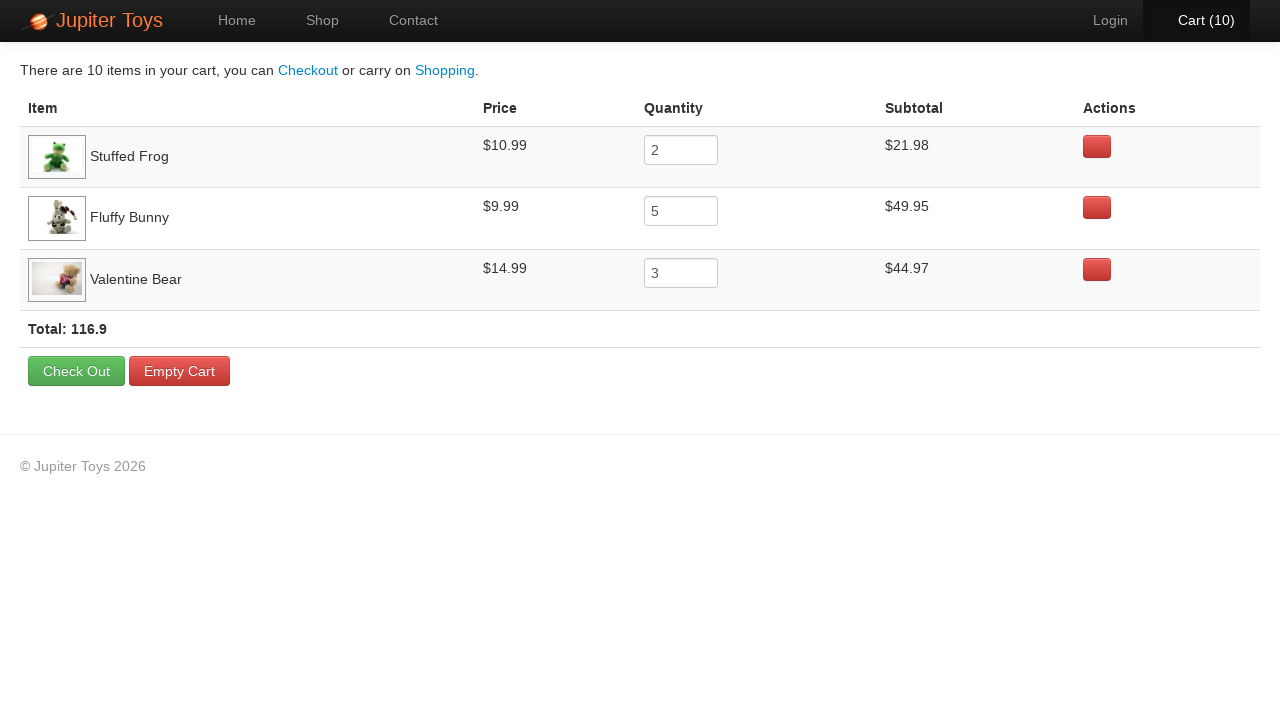

Retrieved Fluffy Bunny subtotal: $49.95
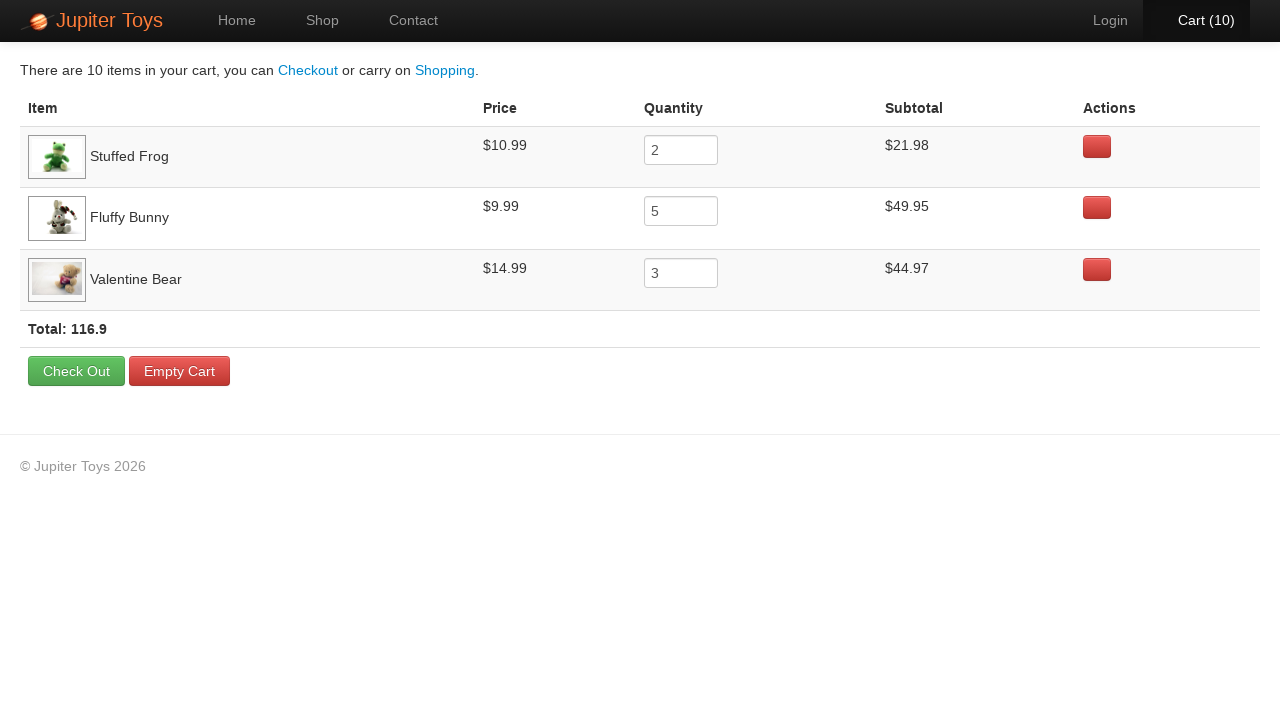

Located Valentine Bear row in cart
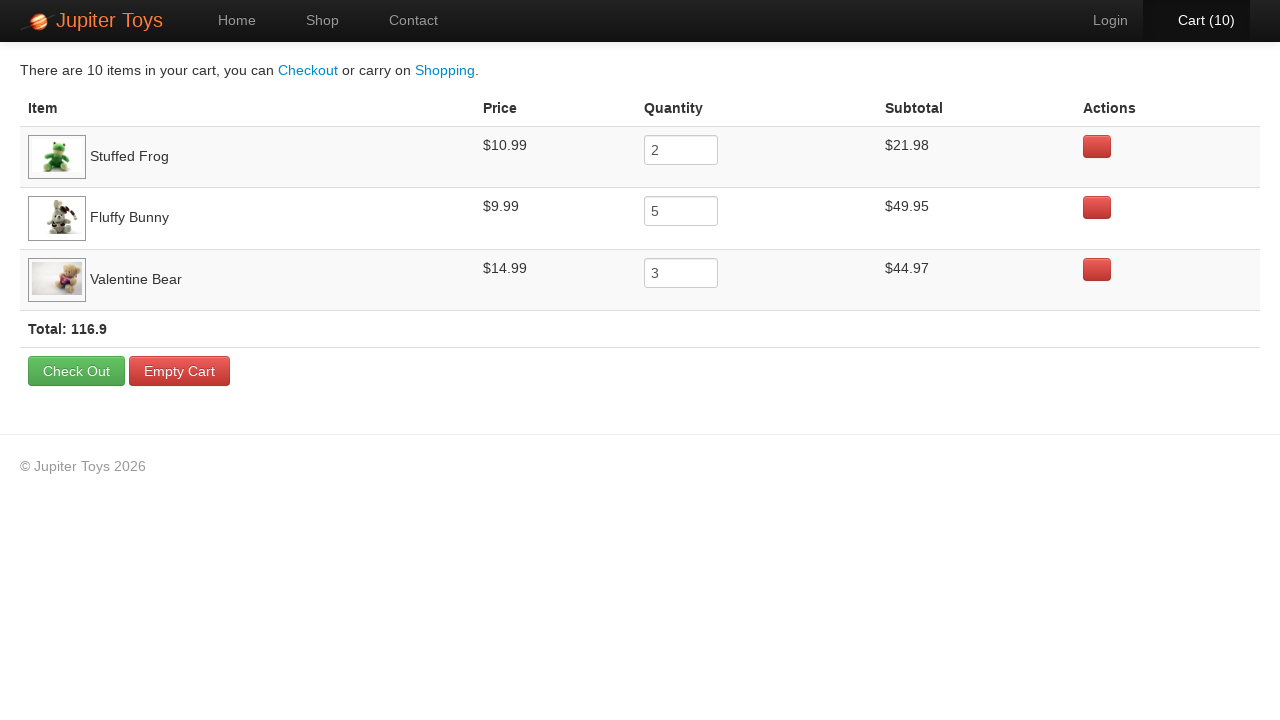

Retrieved Valentine Bear unit price: $14.99
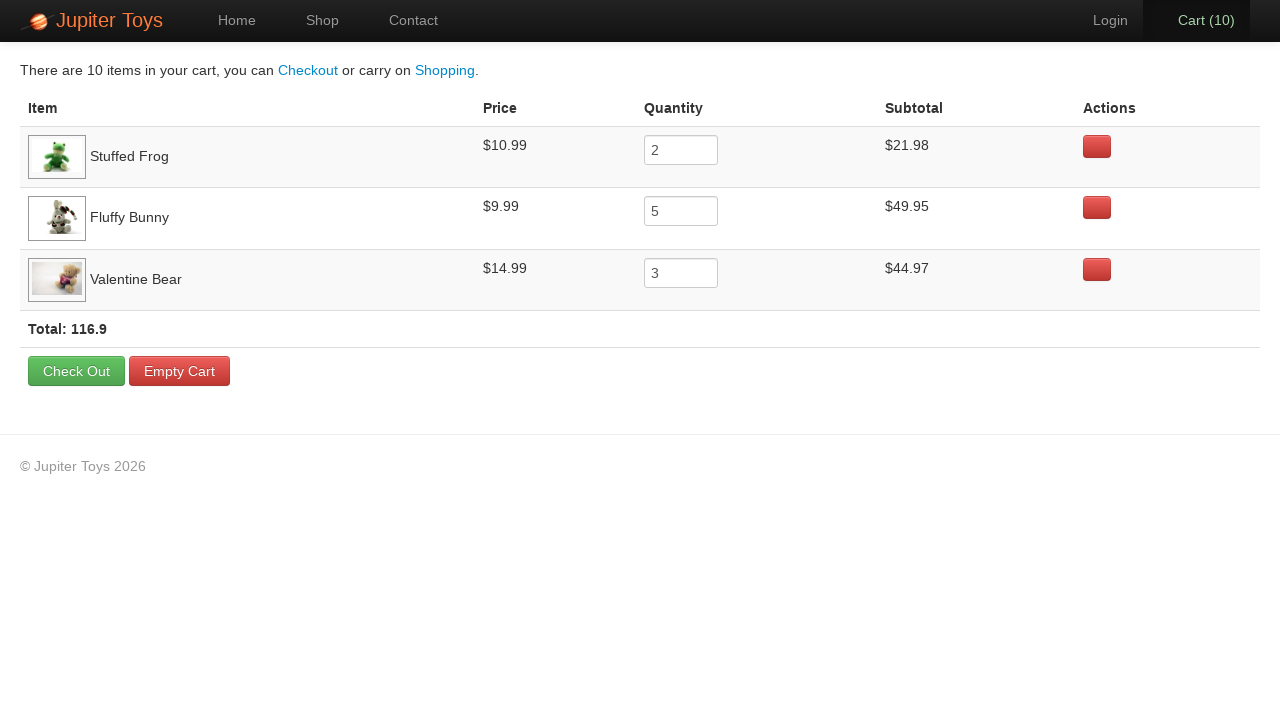

Retrieved Valentine Bear subtotal: $44.97
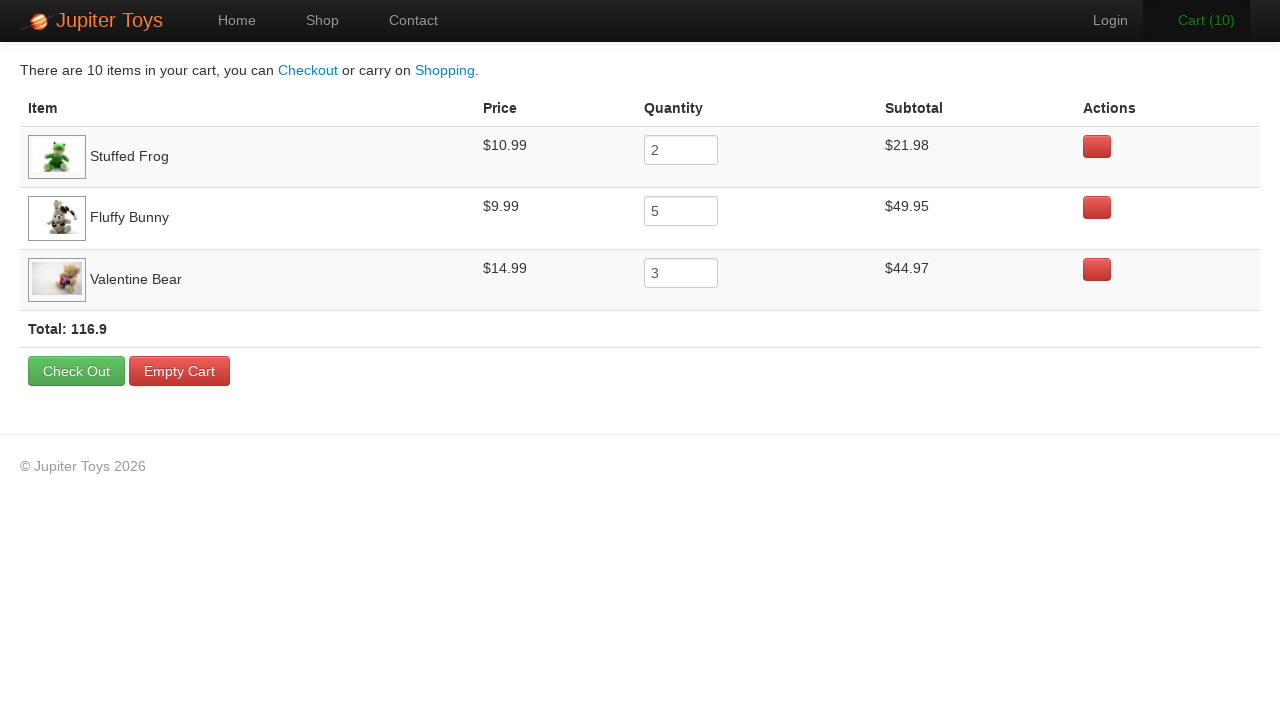

Cart total section loaded
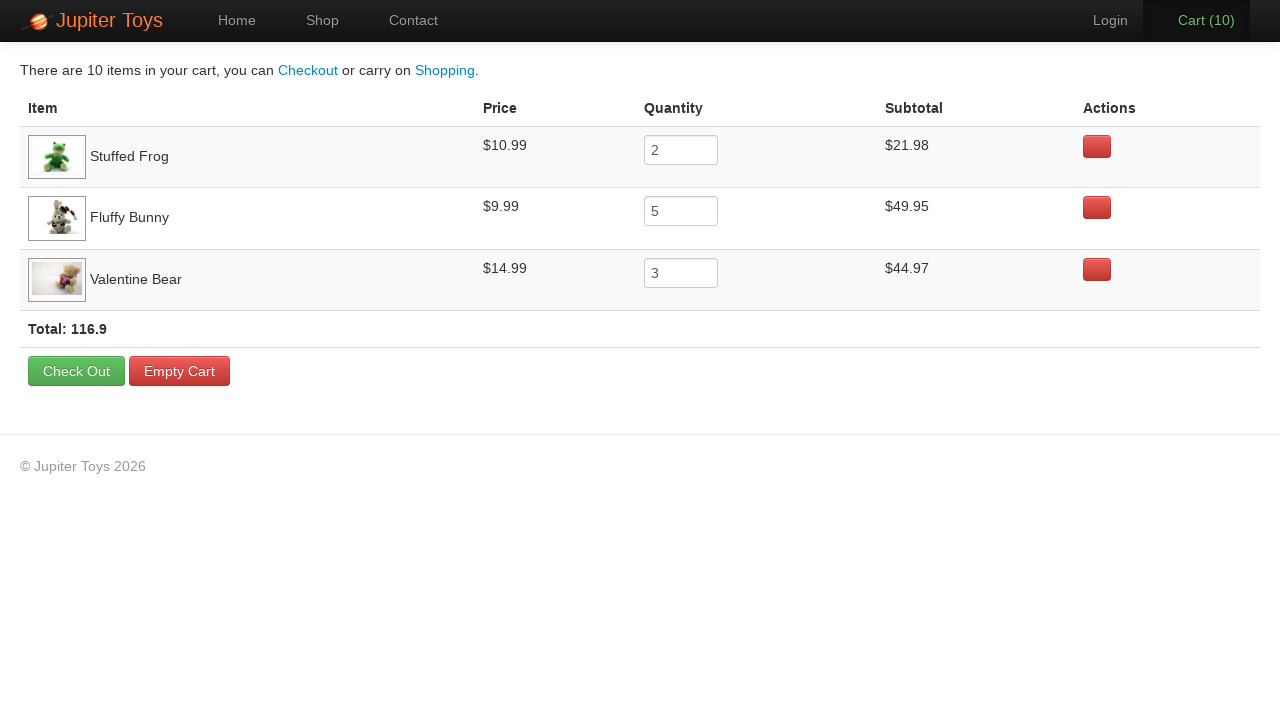

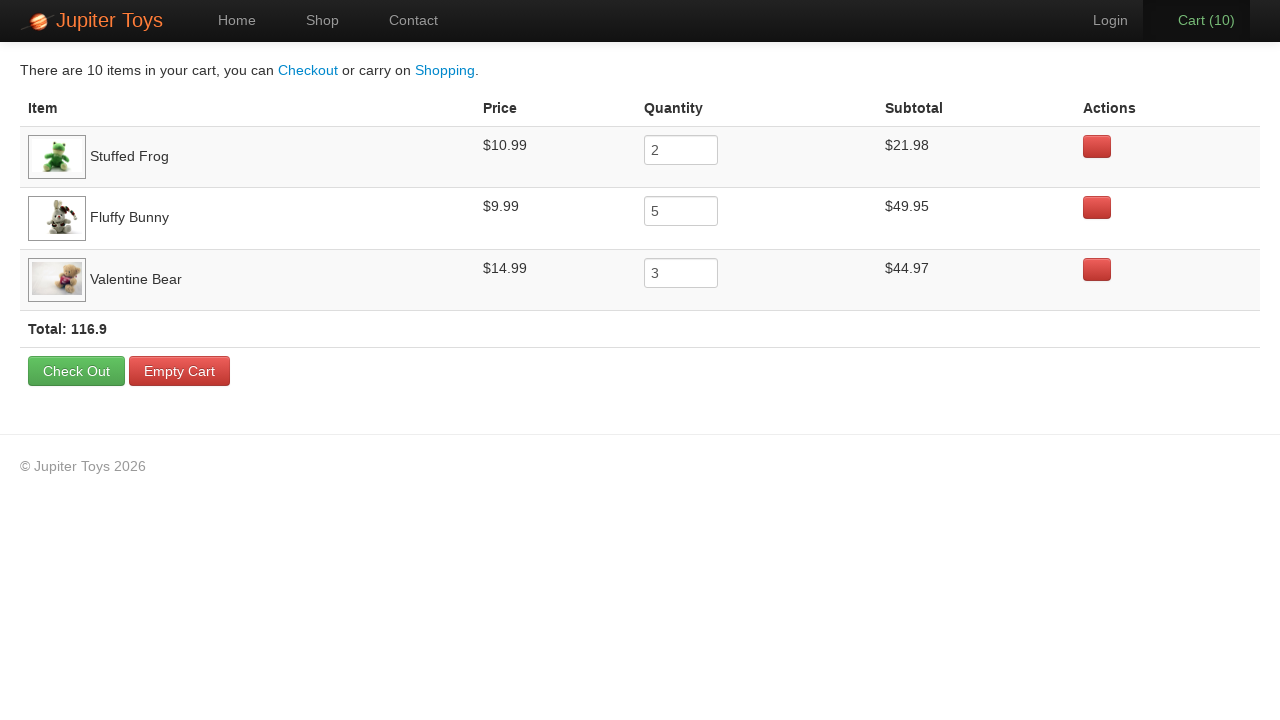